Tests opening multiple new browser tabs and verifying tab count increases

Starting URL: https://test.my-fork.com

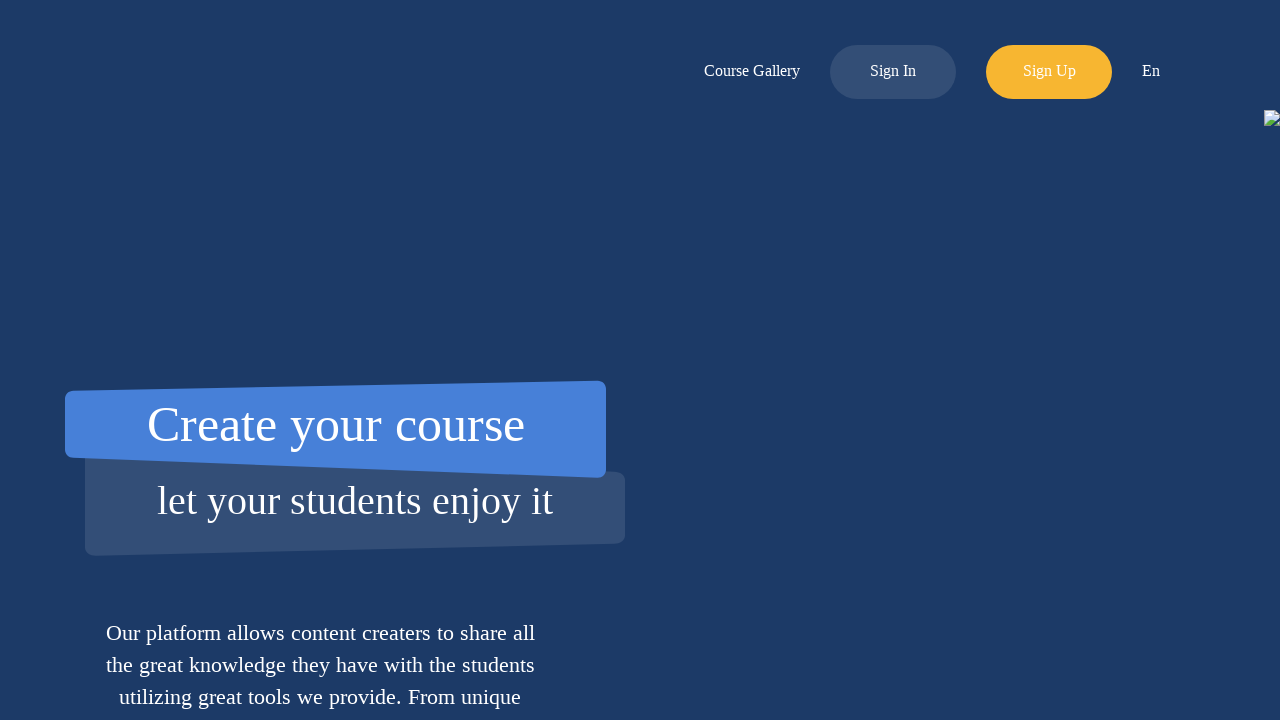

Opened first new browser tab
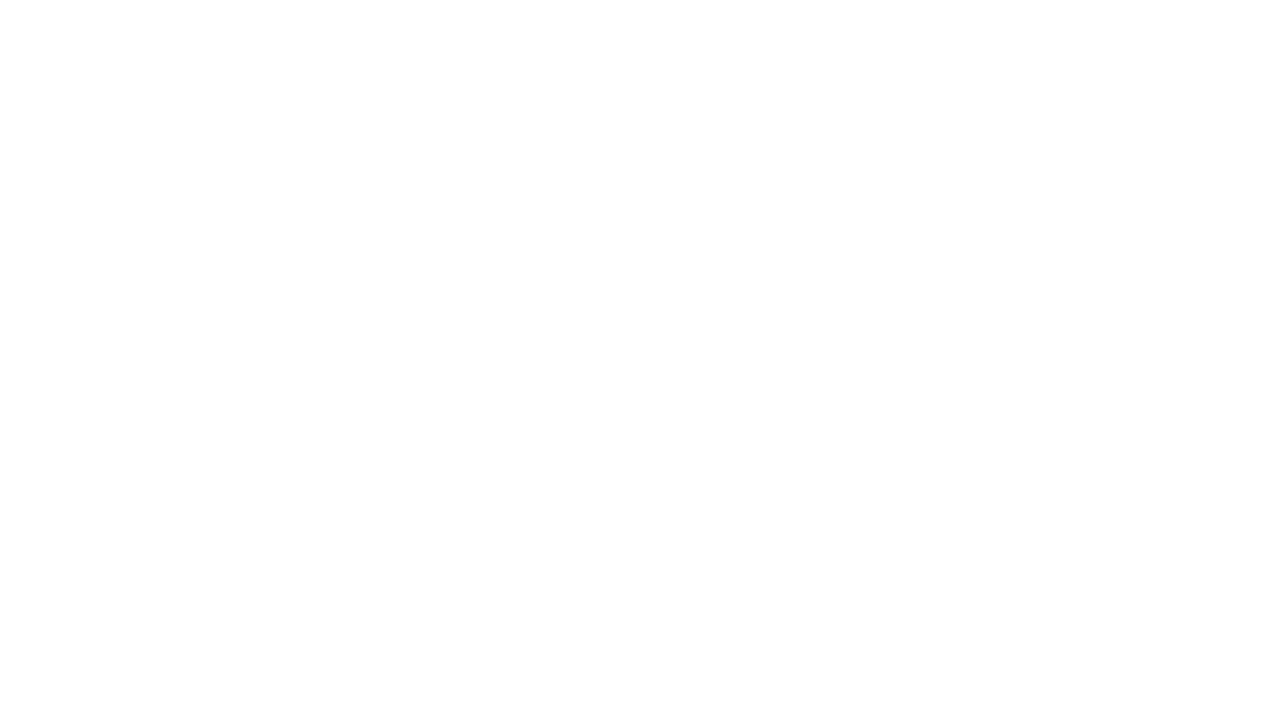

Opened second new browser tab
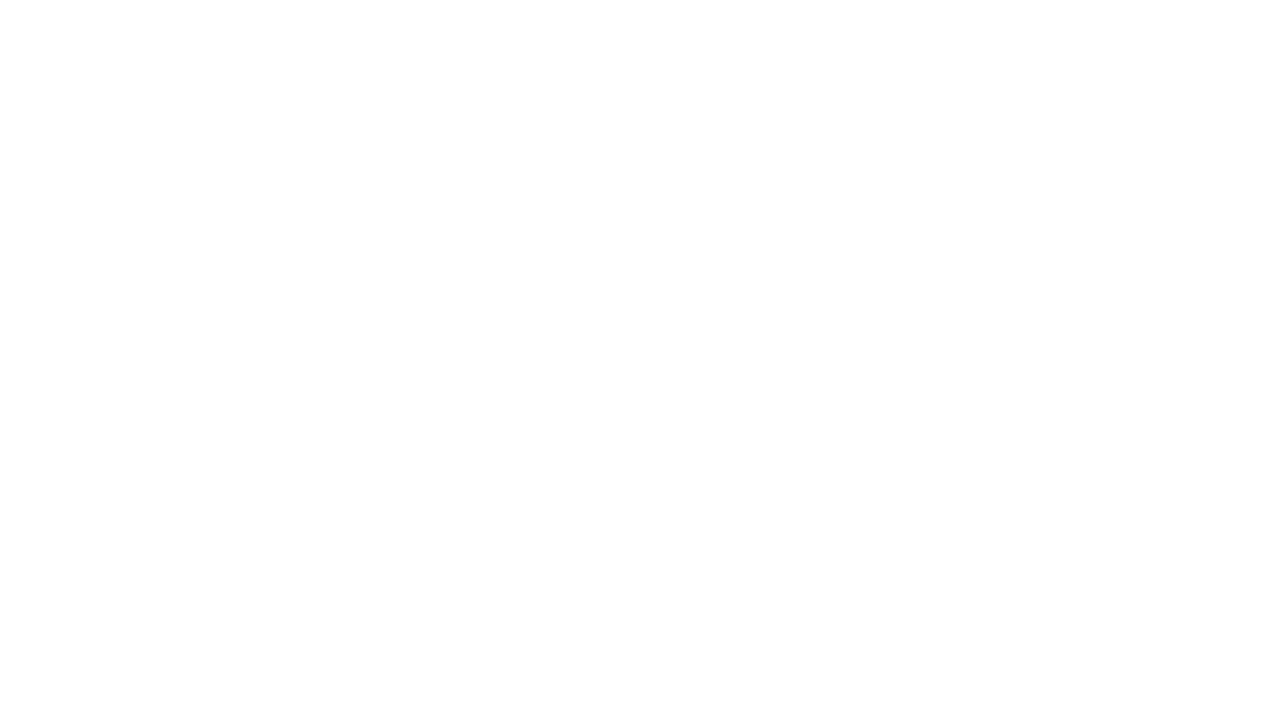

Opened third new browser tab
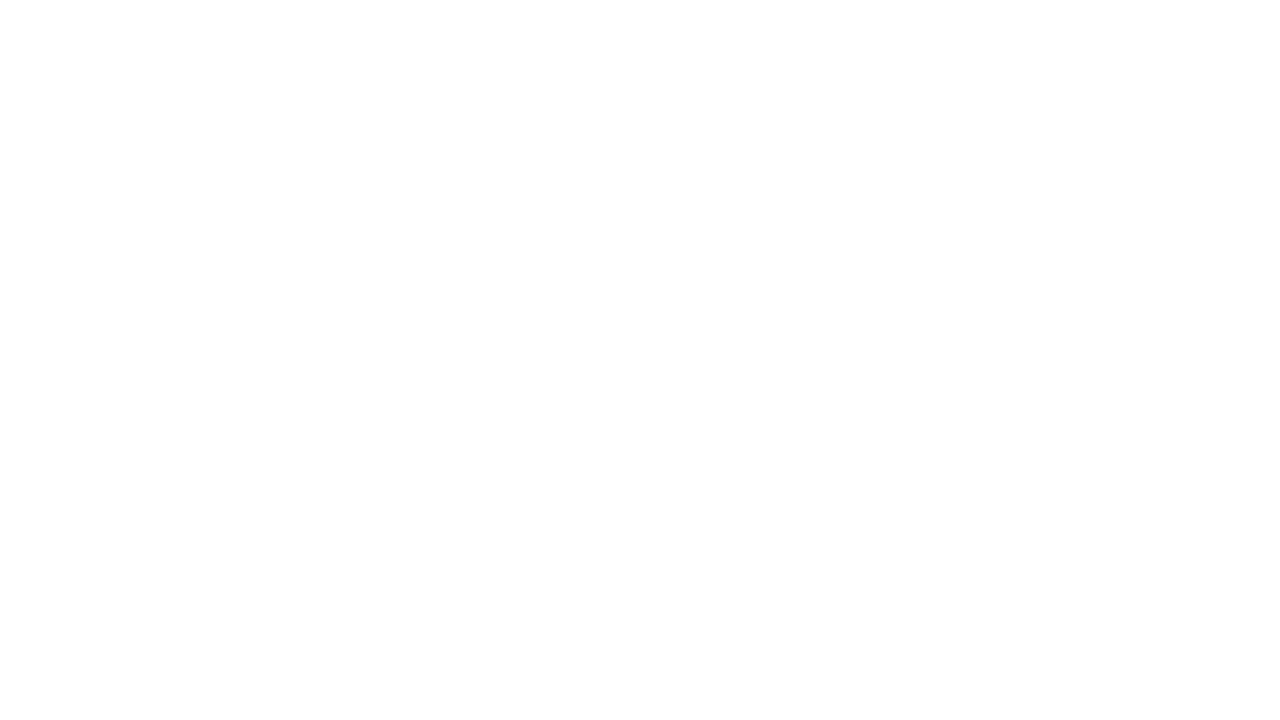

Opened fourth new browser tab
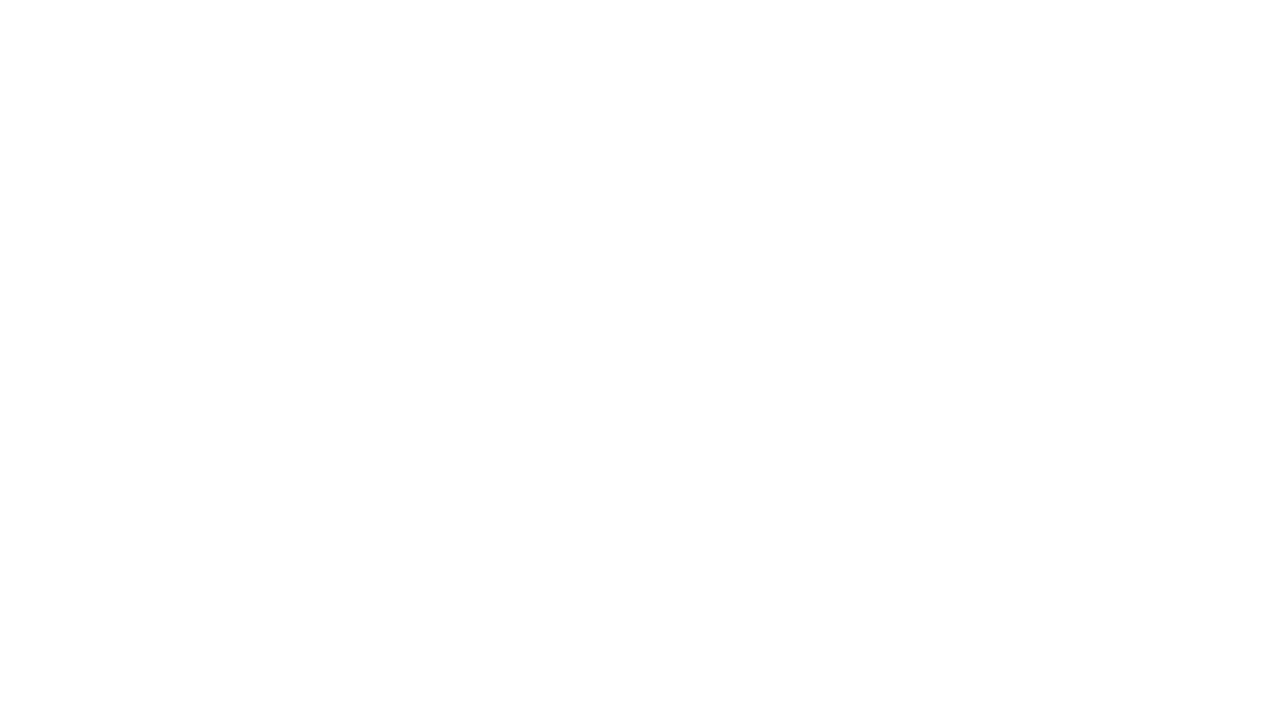

Retrieved all pages from context to verify tab count increased
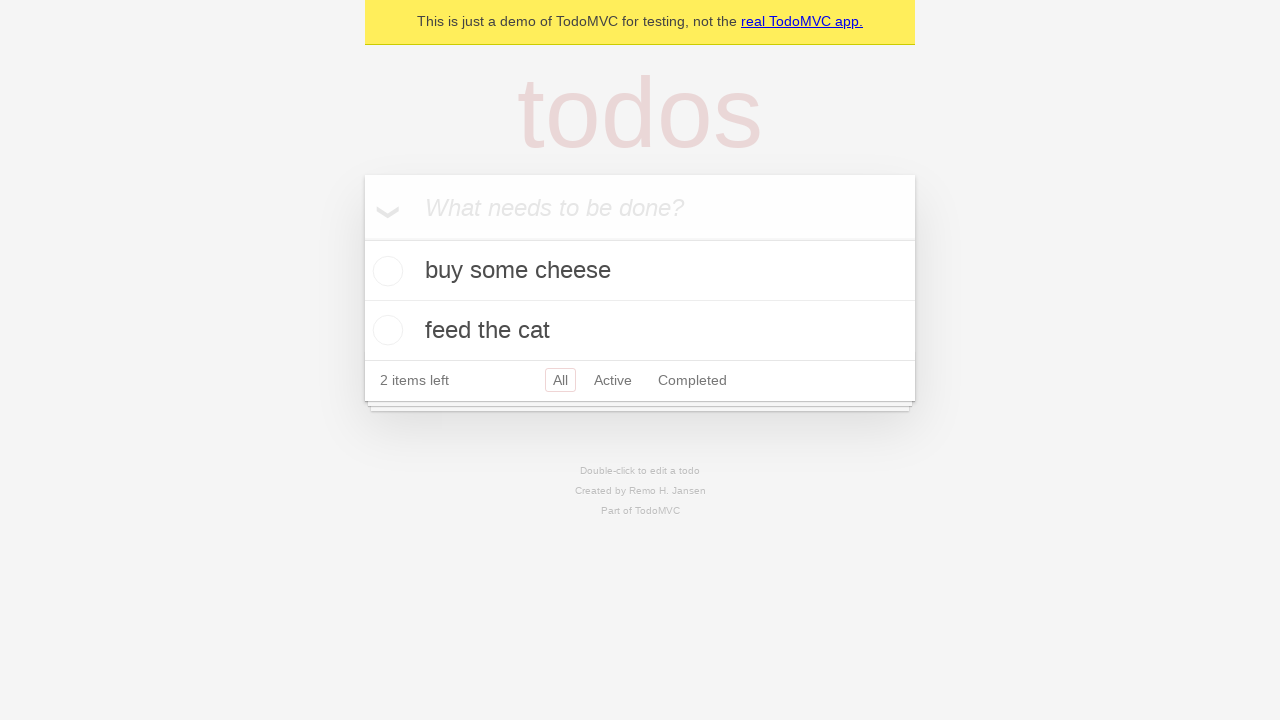

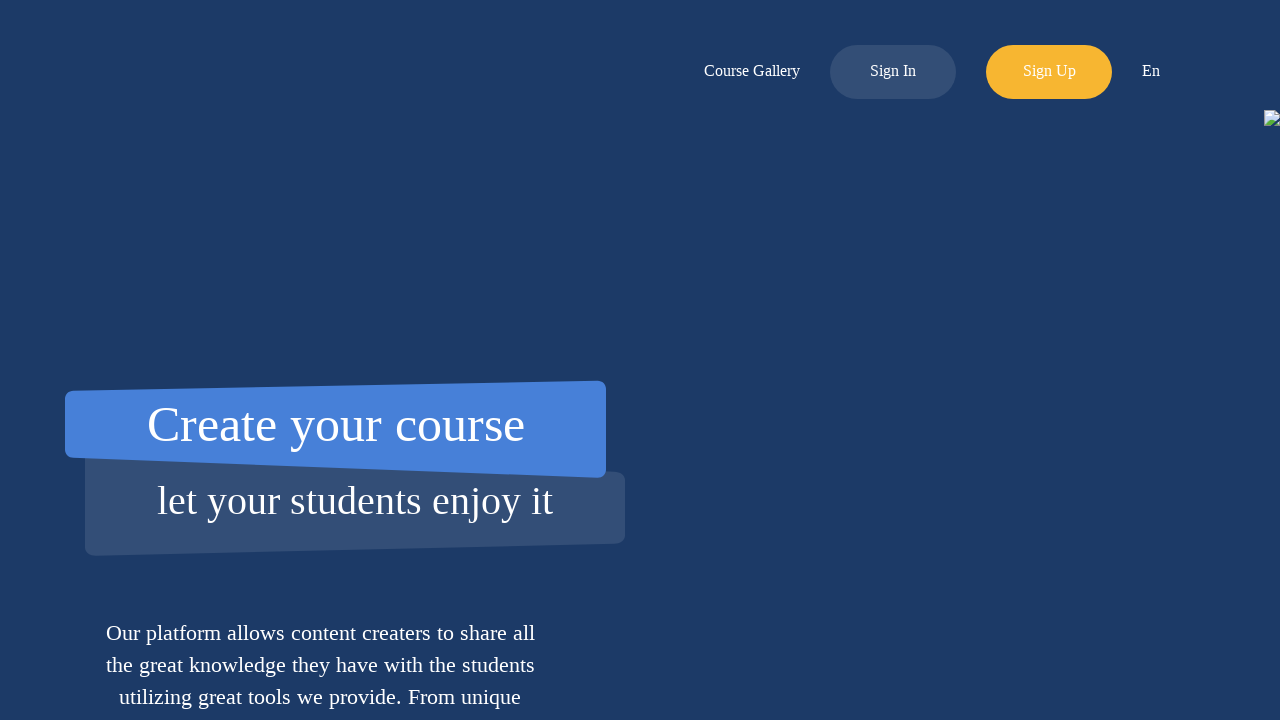